Tests footer navigation by opening all links in the first footer column in new tabs and verifying they load correctly

Starting URL: https://www.rahulshettyacademy.com/AutomationPractice/

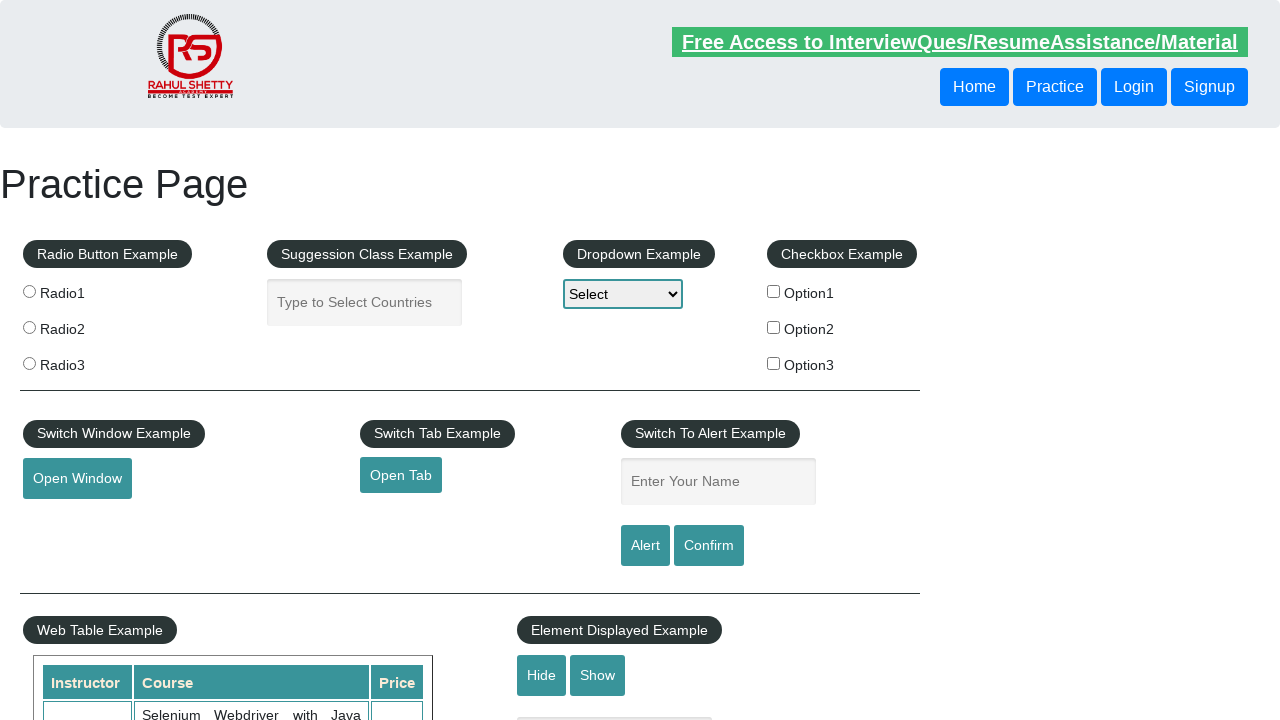

Located footer section with id 'gf-BIG'
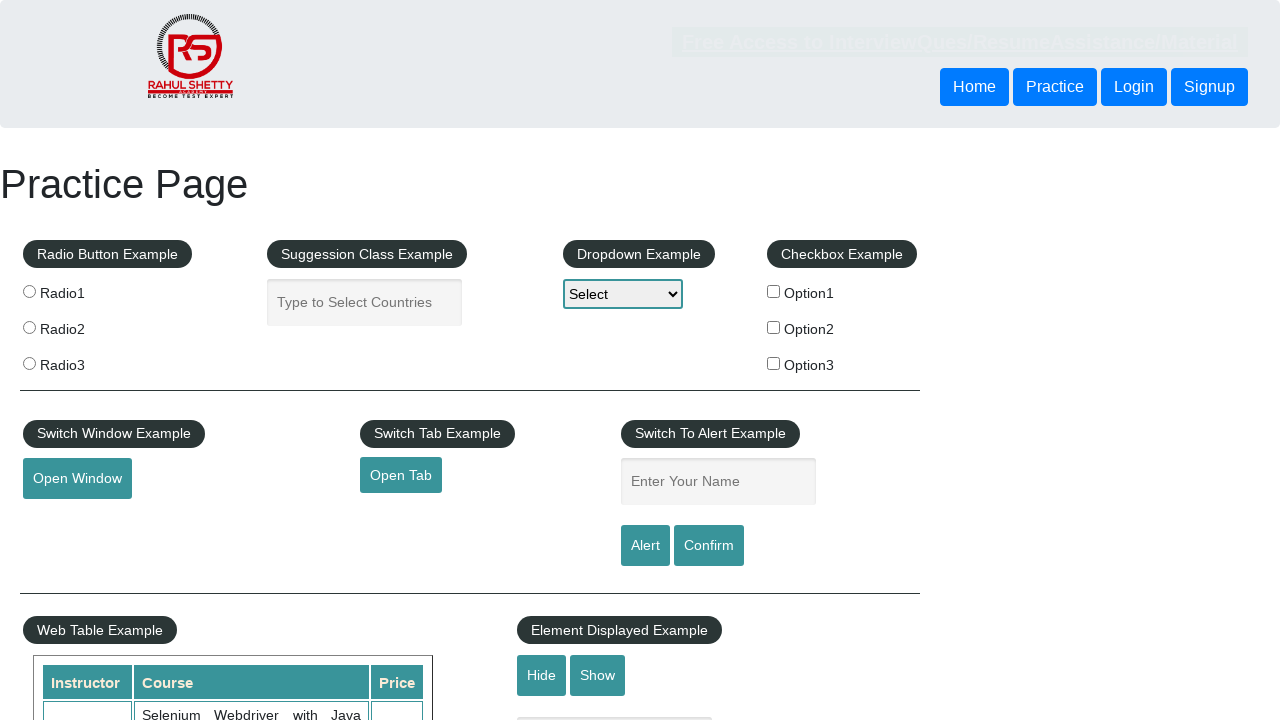

Located first column of footer links
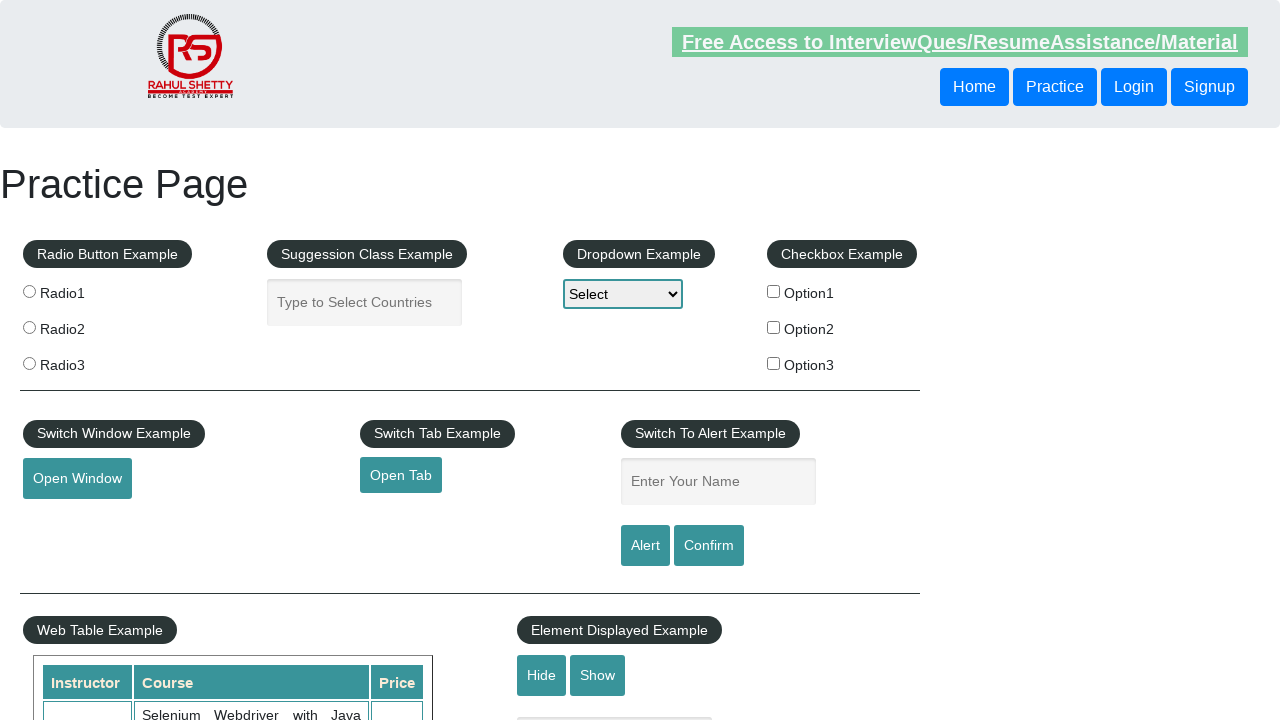

Retrieved all links in first footer column (5 links found)
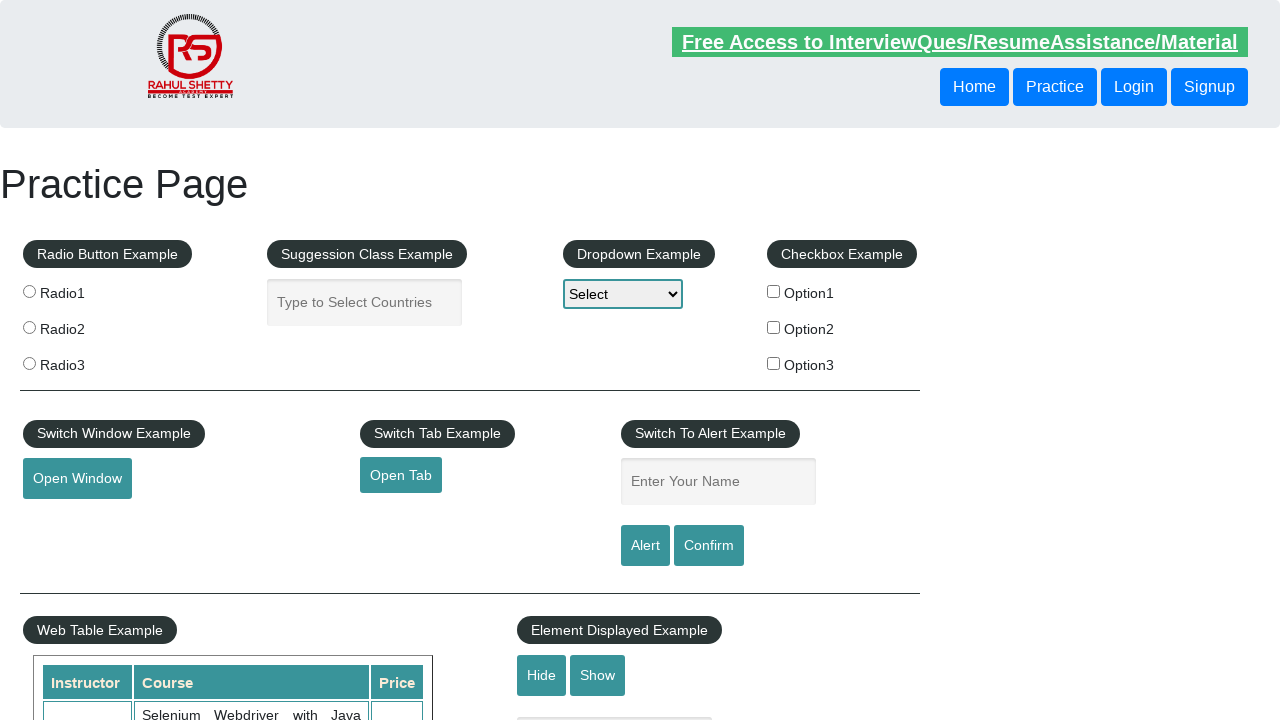

Ctrl+clicked footer link 1 to open in new tab at (68, 520) on #gf-BIG >> xpath=//table/tbody/tr/td[1]/ul >> a >> nth=1
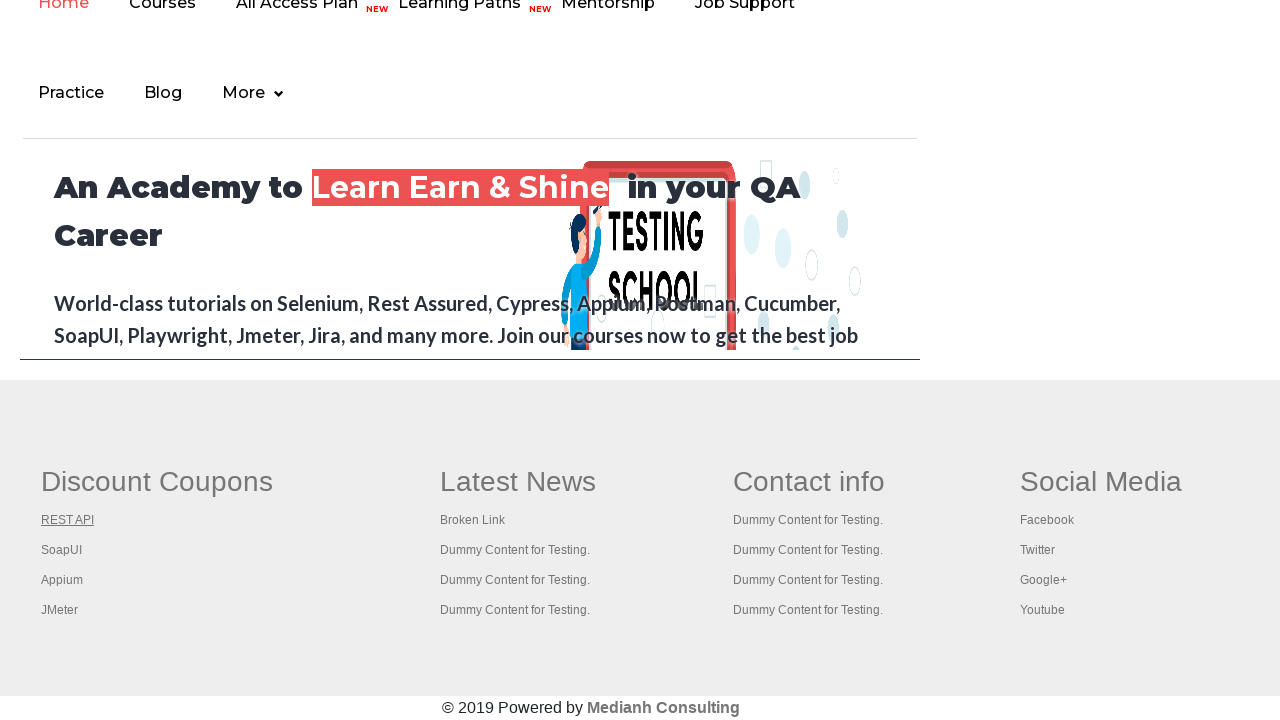

Ctrl+clicked footer link 2 to open in new tab at (62, 550) on #gf-BIG >> xpath=//table/tbody/tr/td[1]/ul >> a >> nth=2
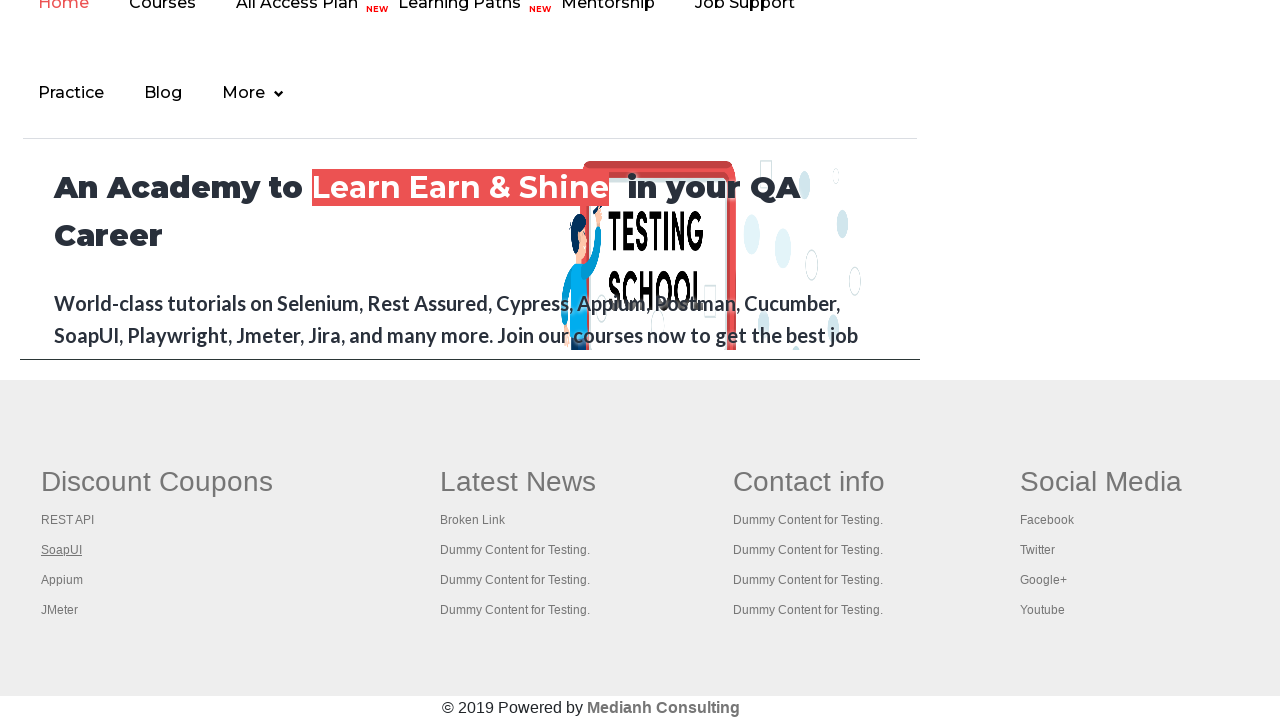

Ctrl+clicked footer link 3 to open in new tab at (62, 580) on #gf-BIG >> xpath=//table/tbody/tr/td[1]/ul >> a >> nth=3
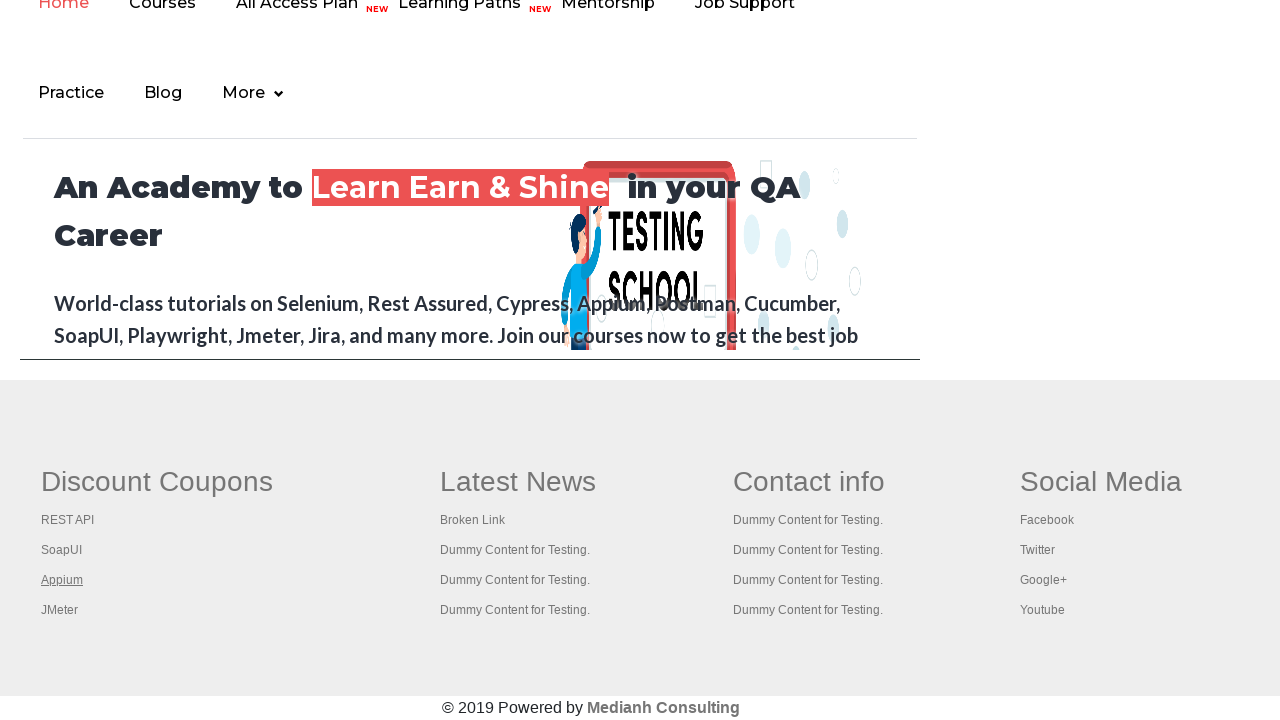

Ctrl+clicked footer link 4 to open in new tab at (60, 610) on #gf-BIG >> xpath=//table/tbody/tr/td[1]/ul >> a >> nth=4
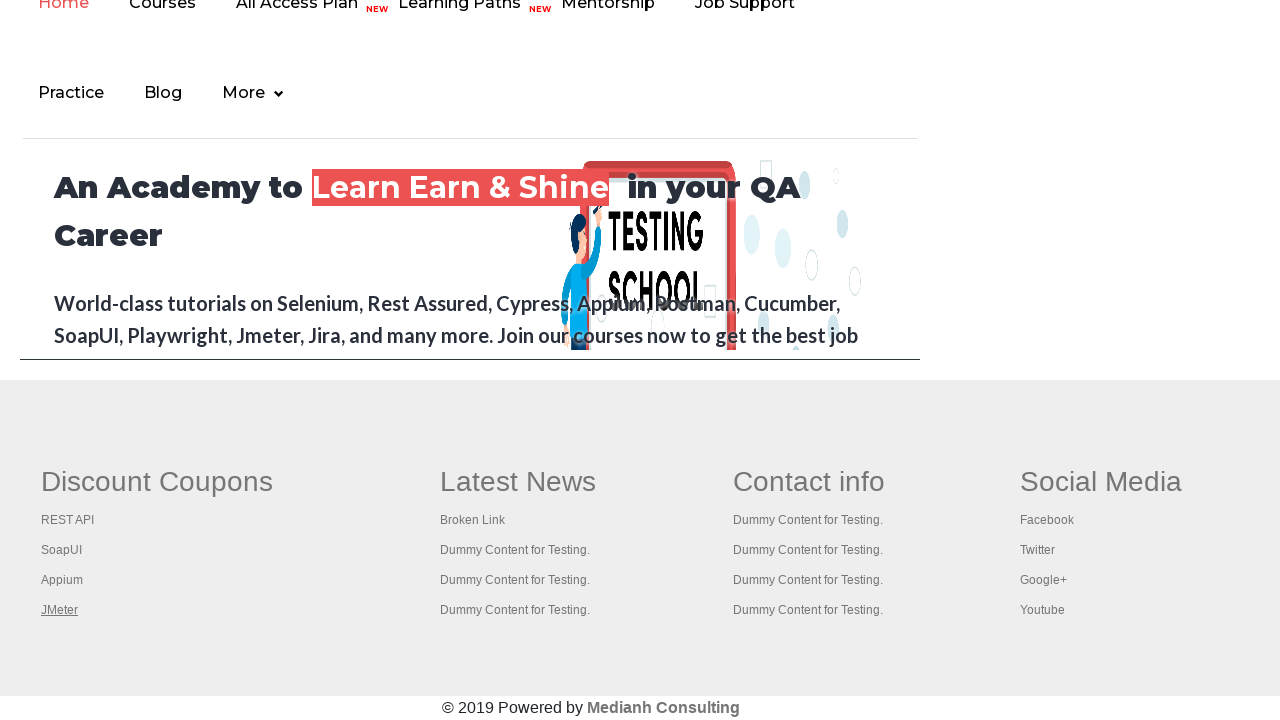

Retrieved all open pages/tabs (5 tabs open)
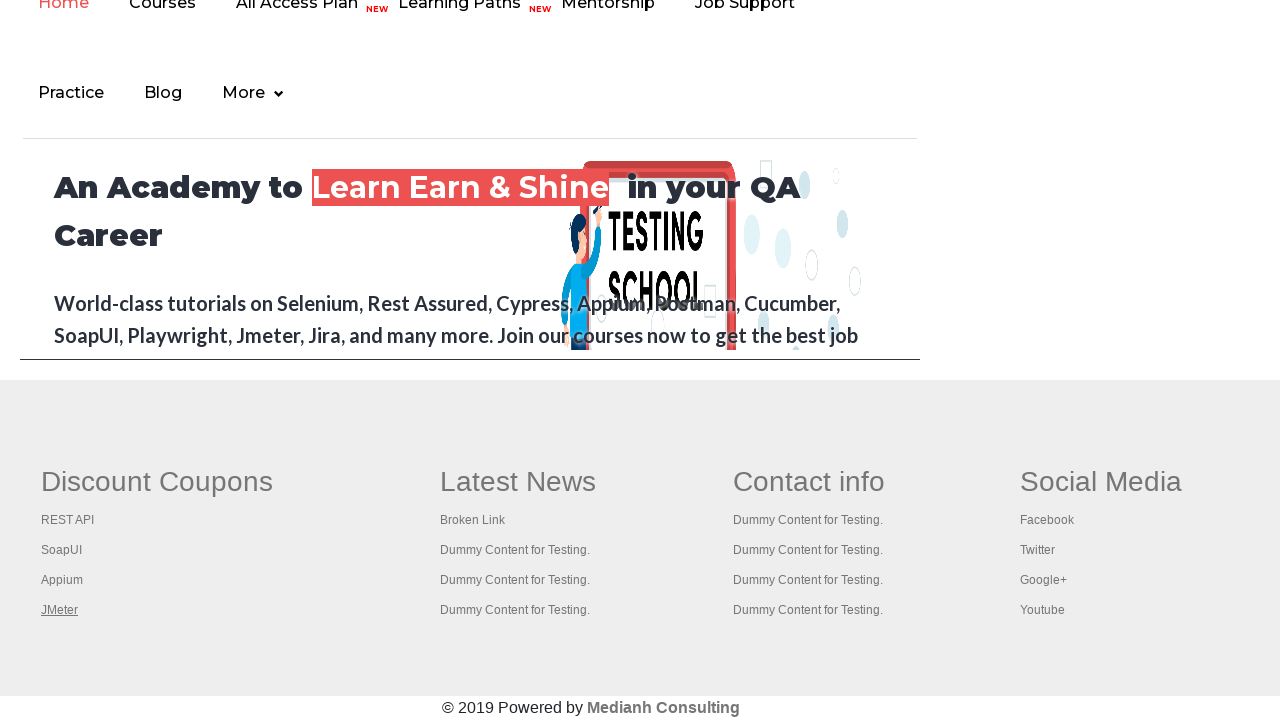

Brought tab to front
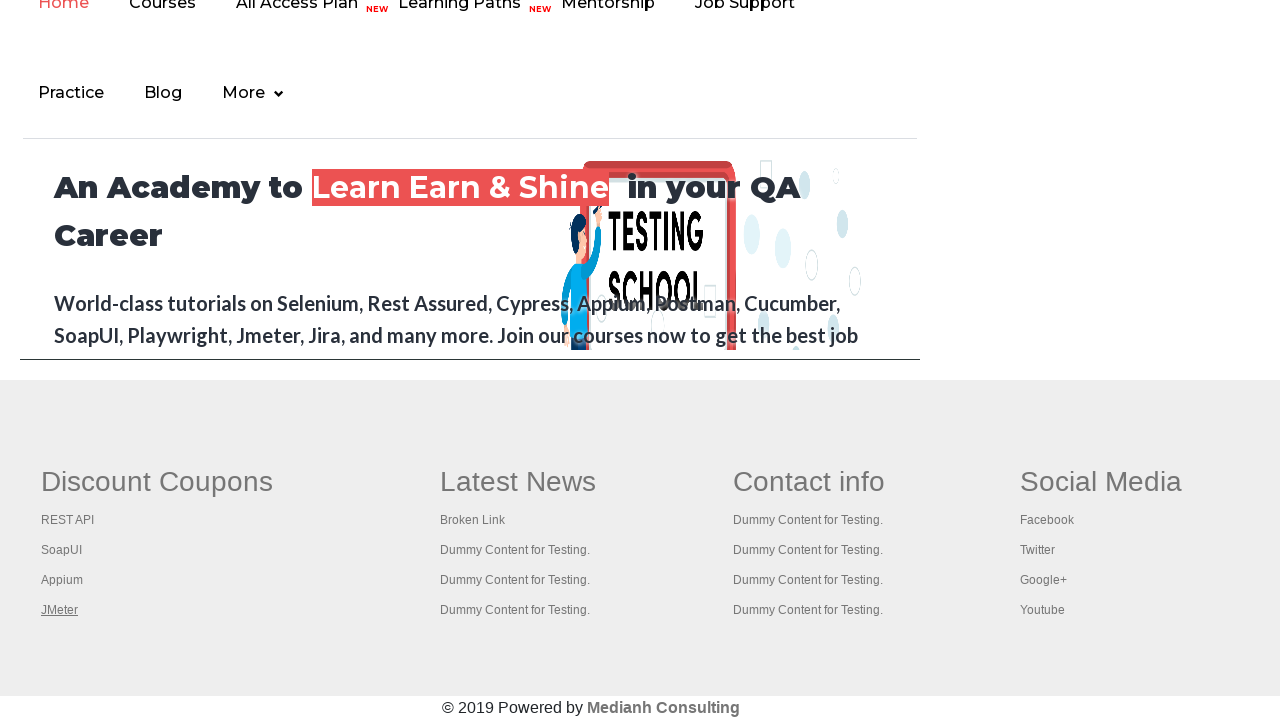

Waited for page to load (title: Practice Page)
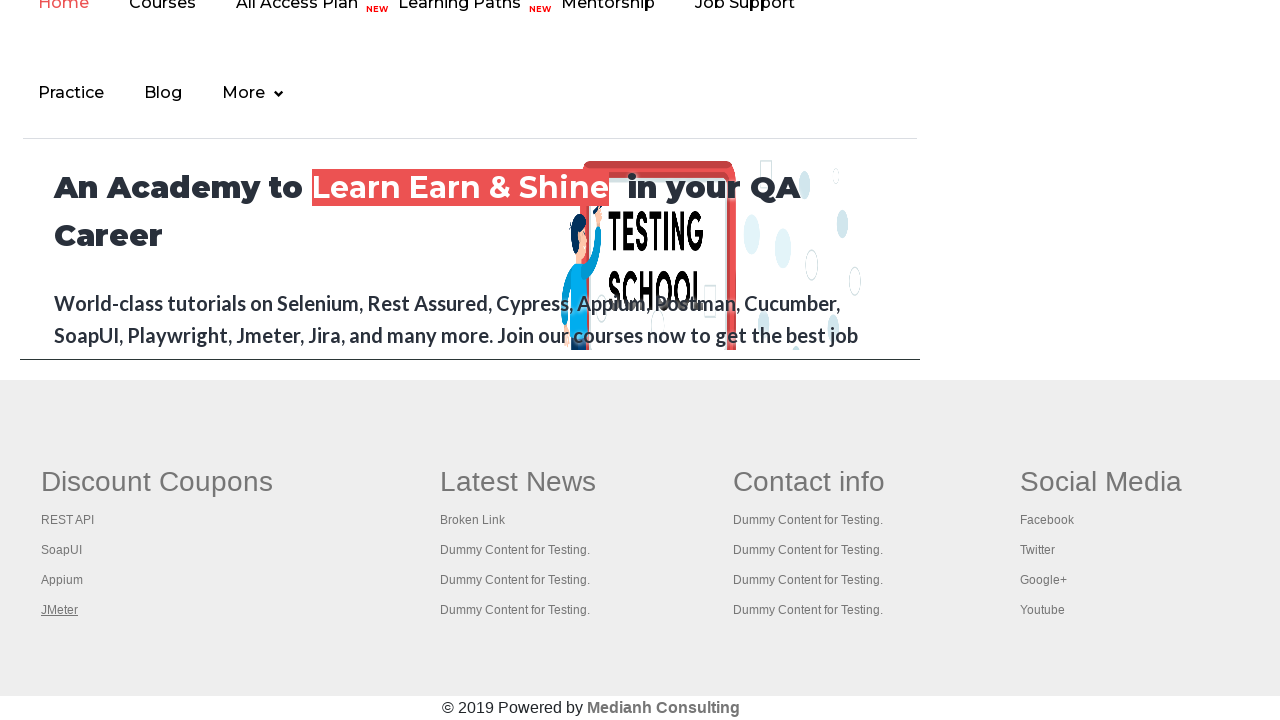

Brought tab to front
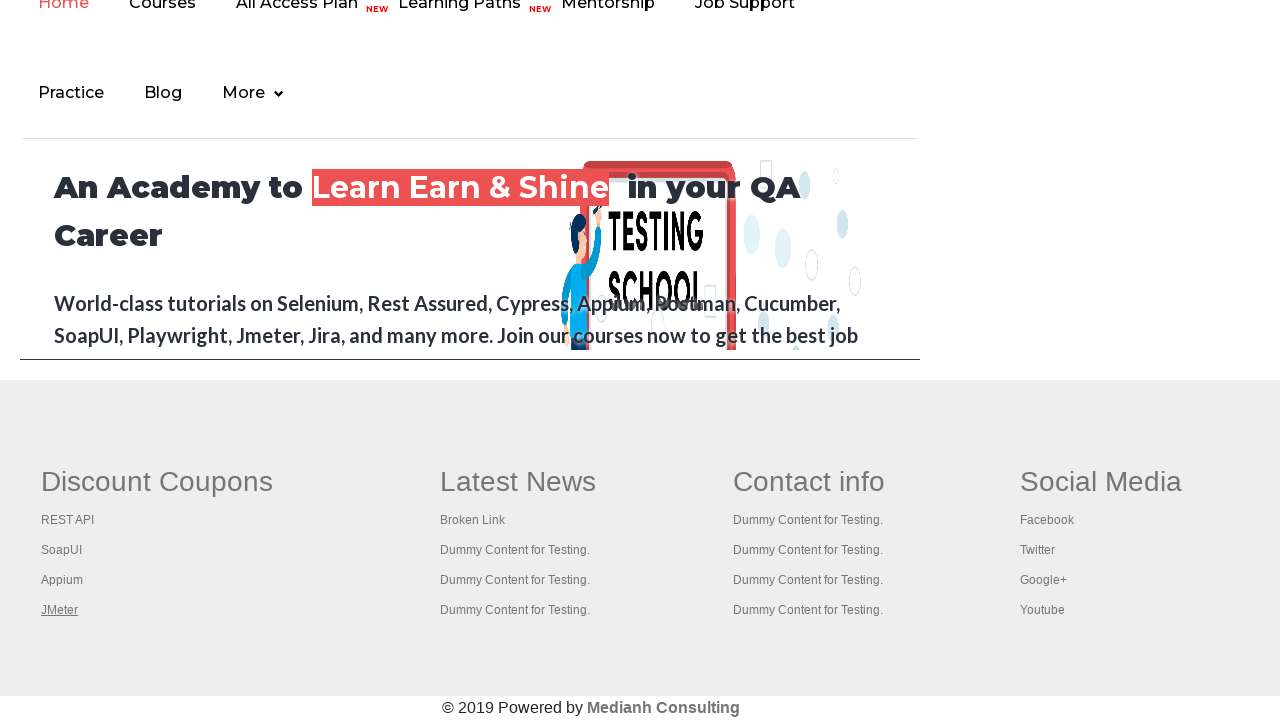

Waited for page to load (title: REST API Tutorial)
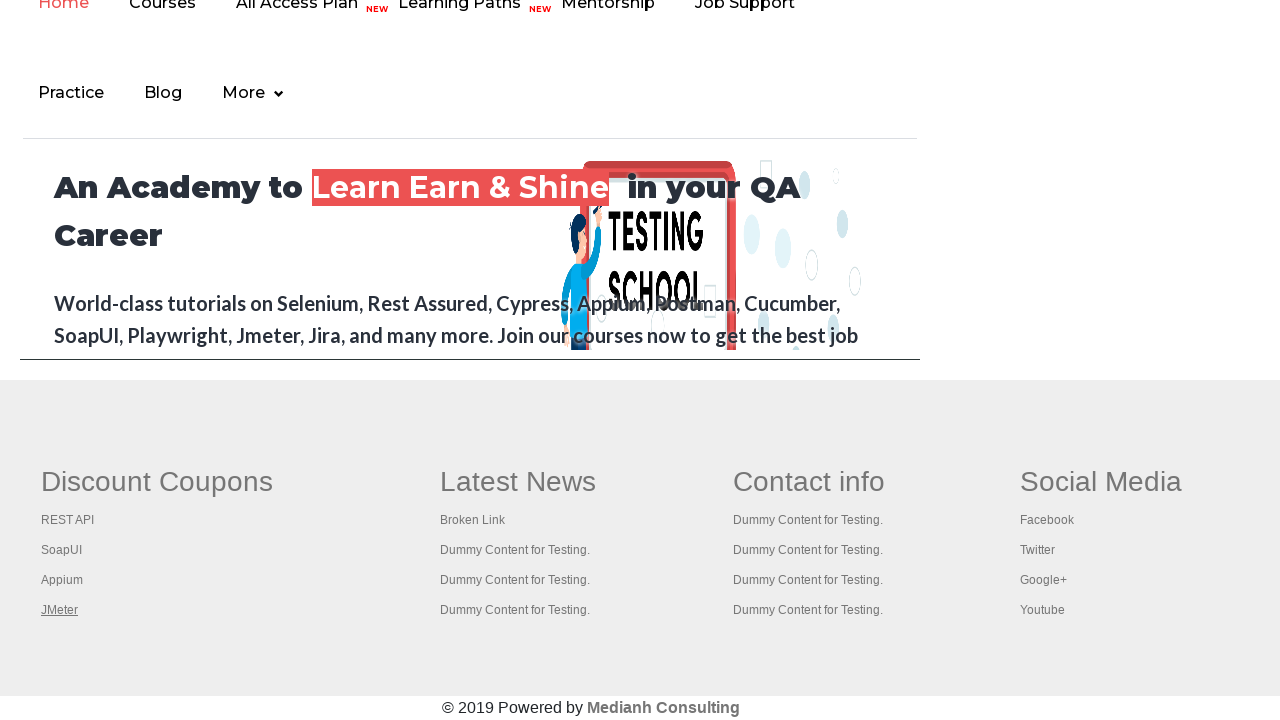

Brought tab to front
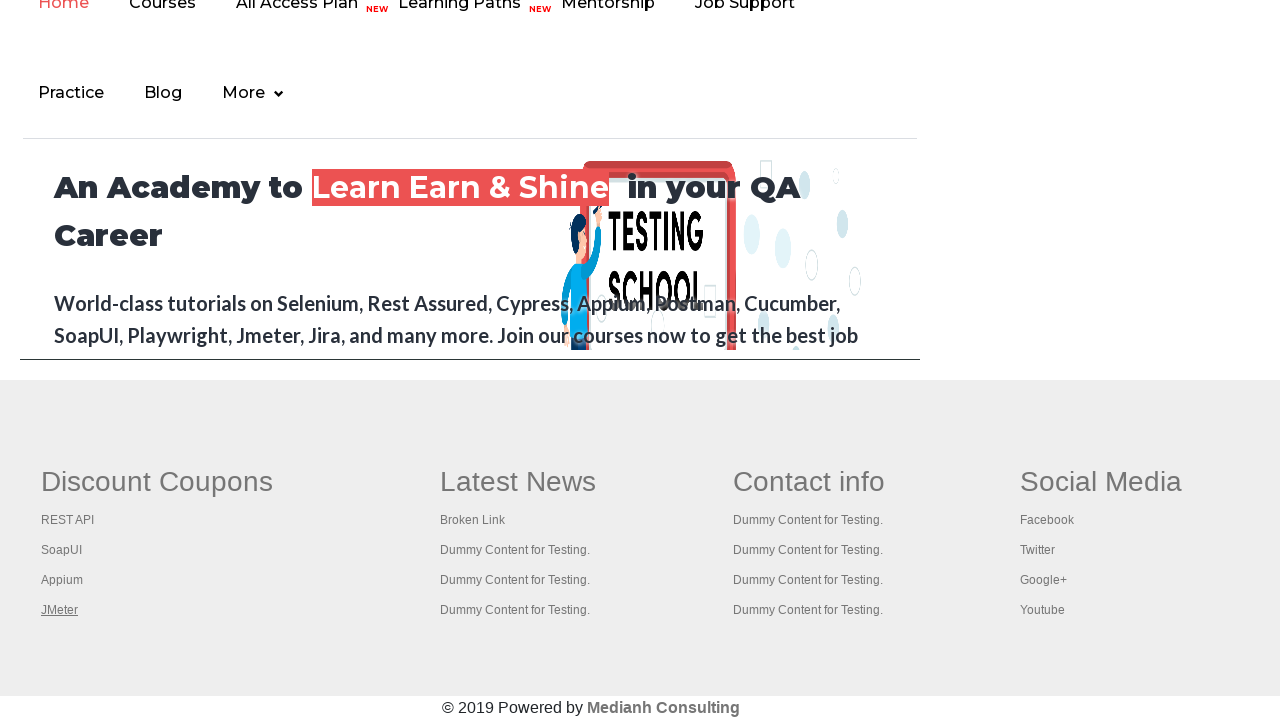

Waited for page to load (title: The World’s Most Popular API Testing Tool | SoapUI)
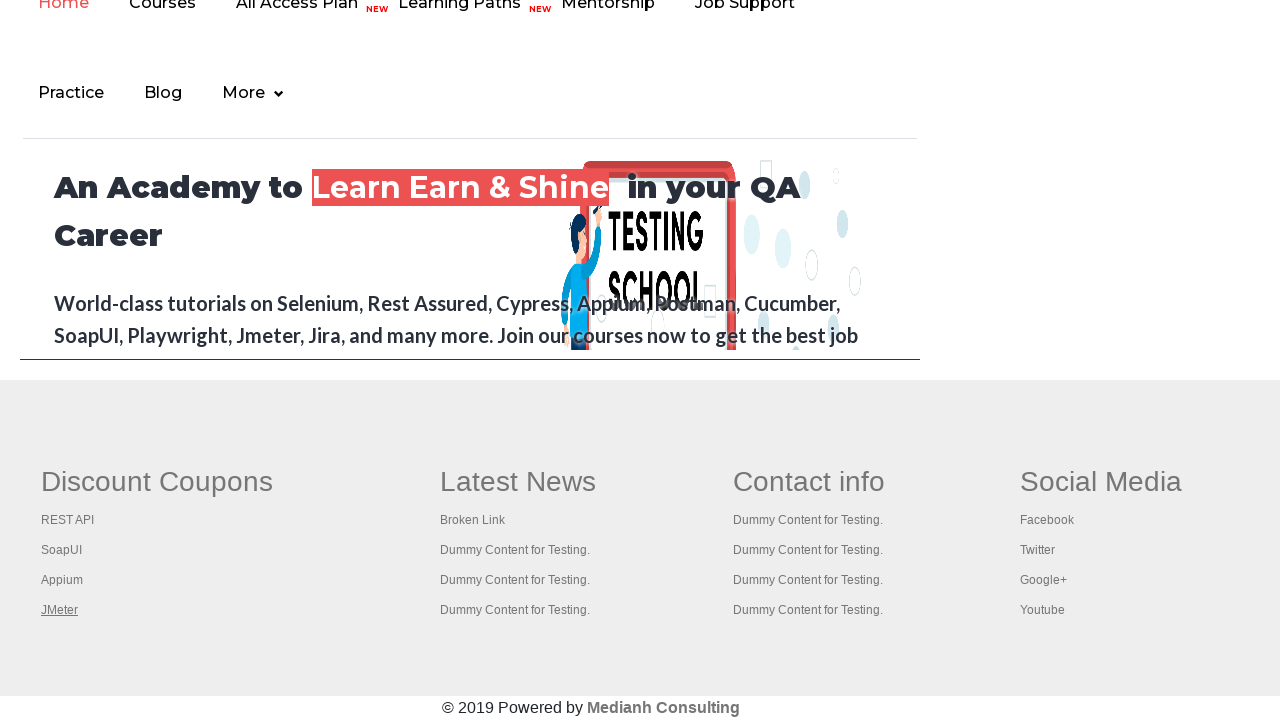

Brought tab to front
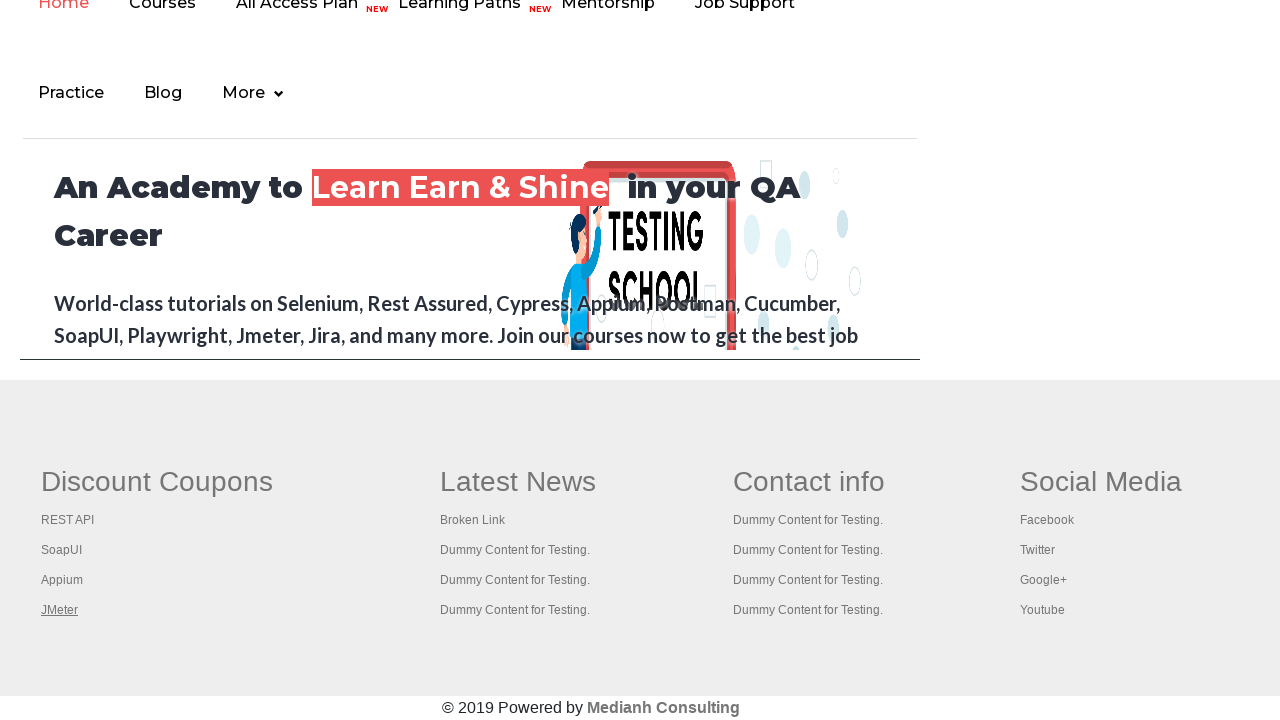

Waited for page to load (title: Appium tutorial for Mobile Apps testing | RahulShetty Academy | Rahul)
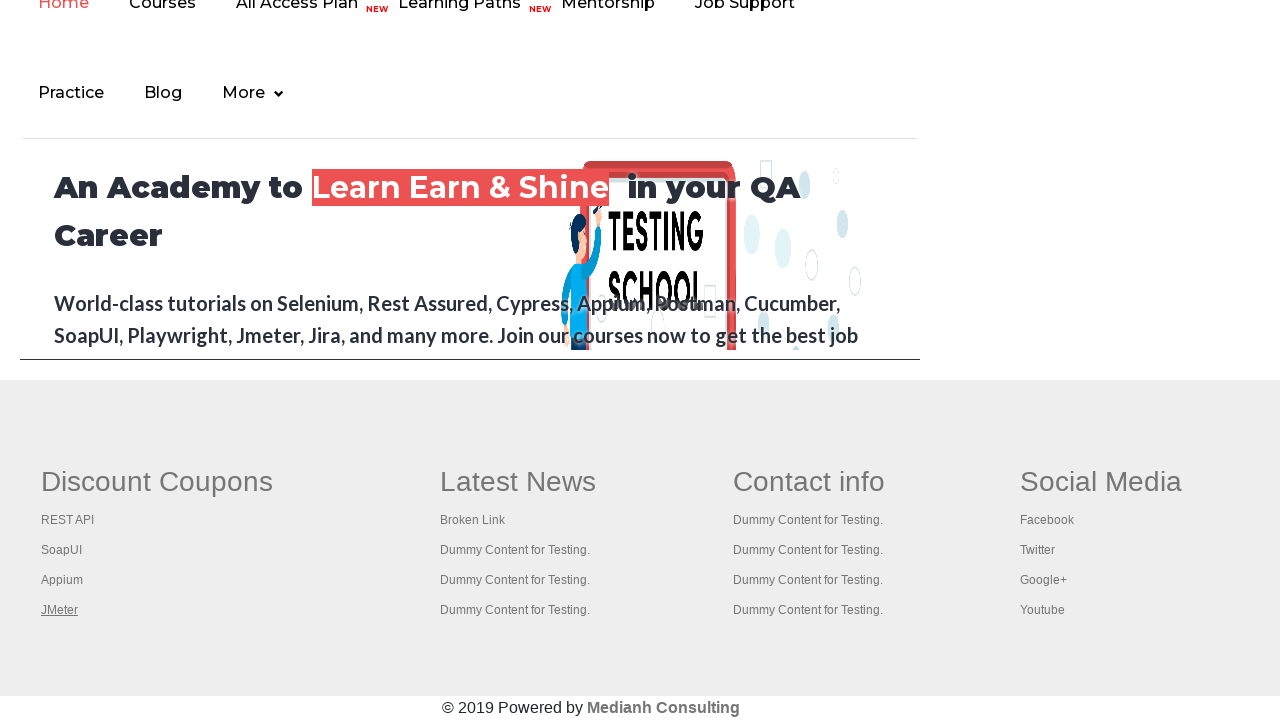

Brought tab to front
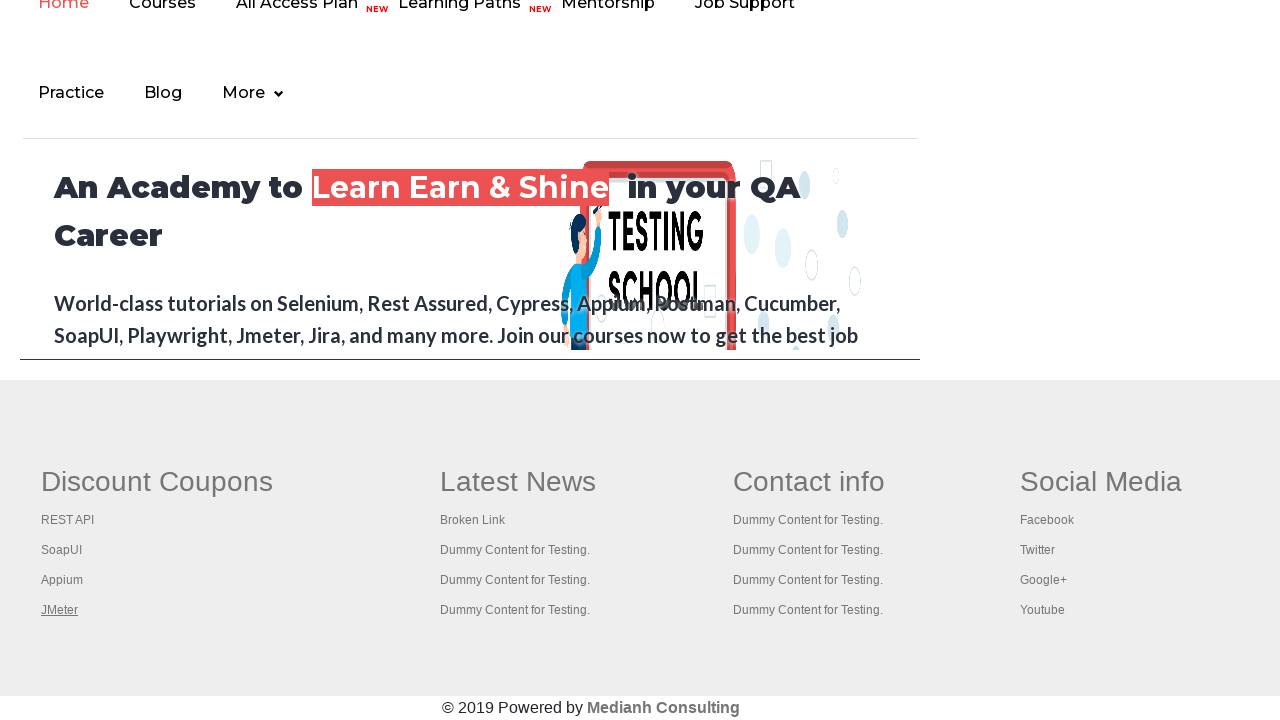

Waited for page to load (title: Apache JMeter - Apache JMeter™)
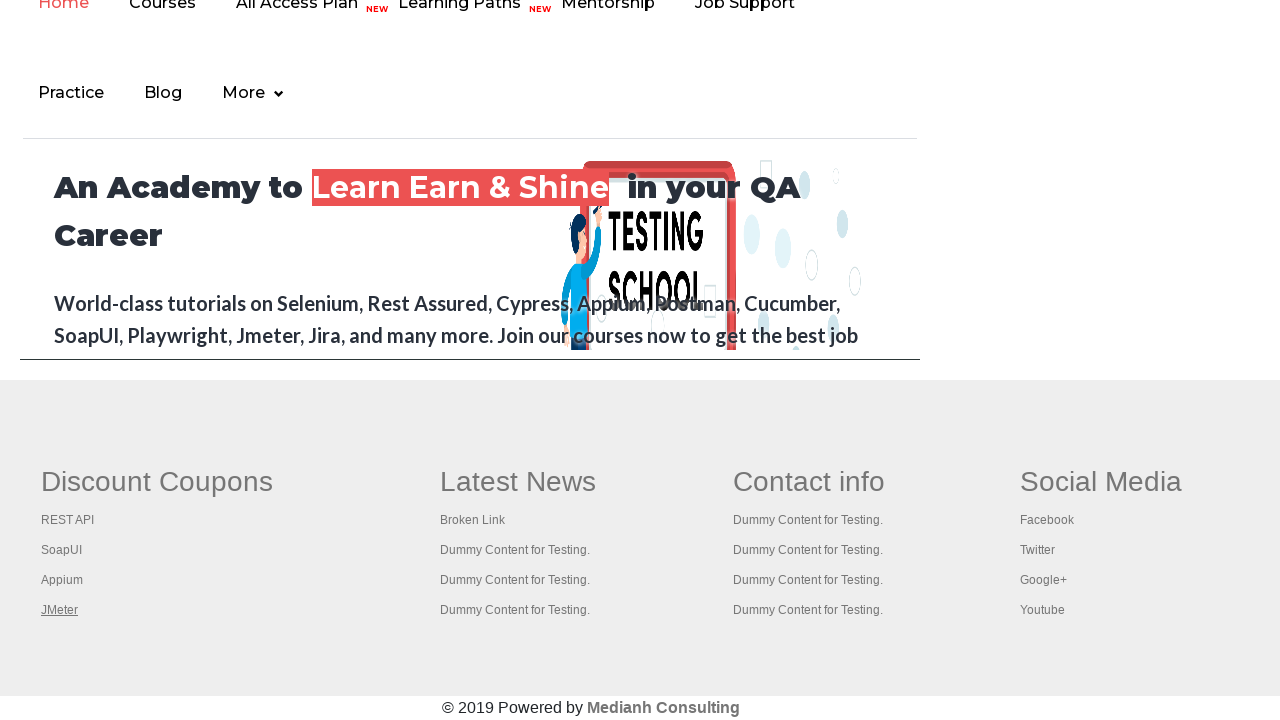

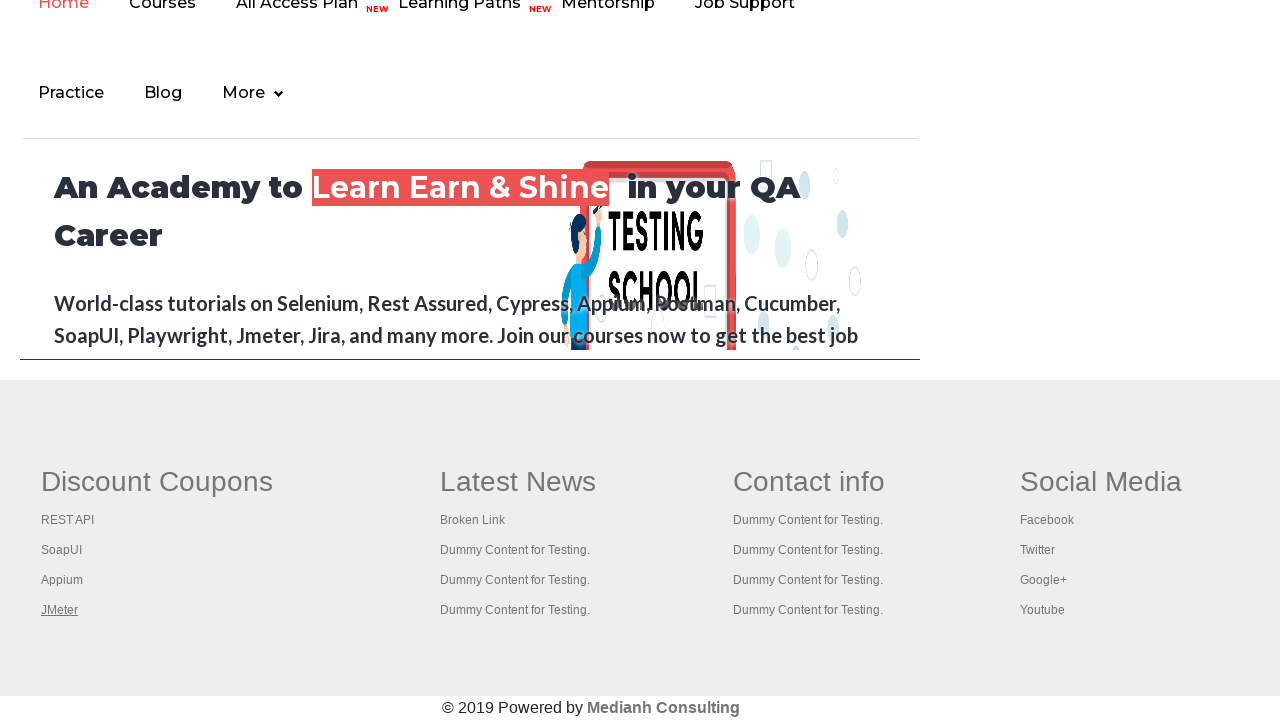